Tests hover functionality by hovering over an avatar image and verifying that the caption/additional information becomes visible.

Starting URL: http://the-internet.herokuapp.com/hovers

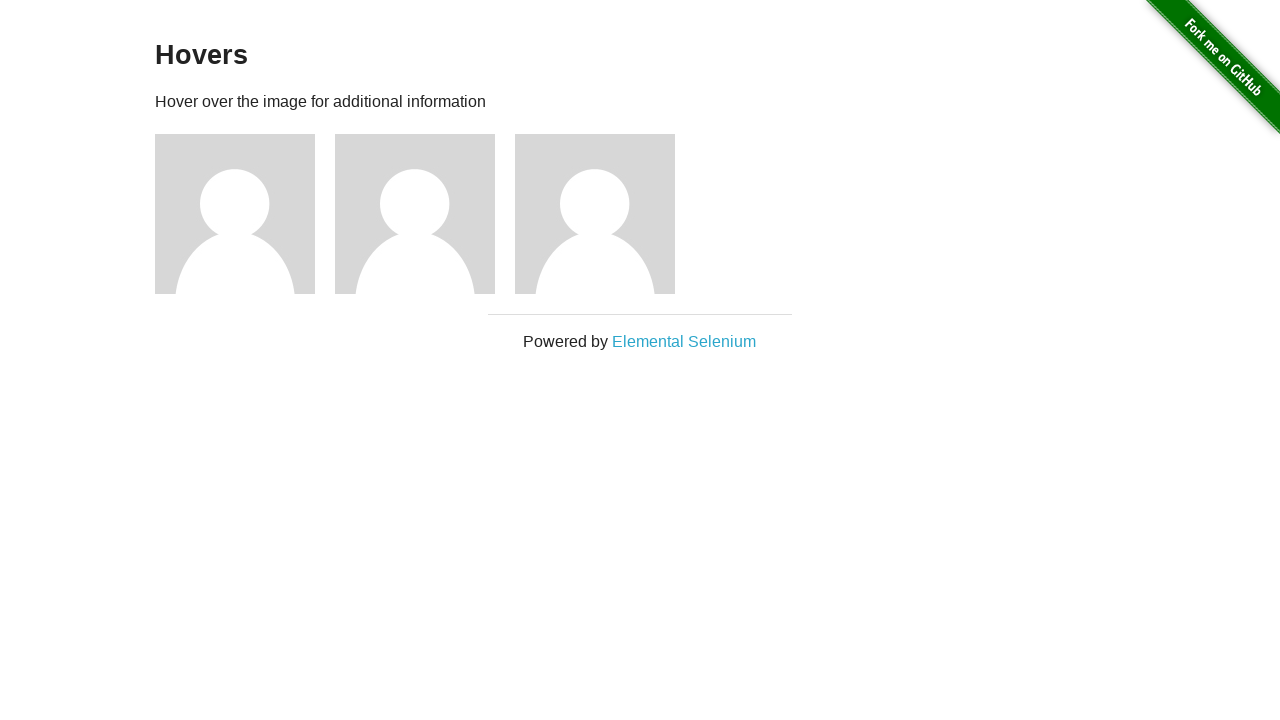

Located the first avatar figure element
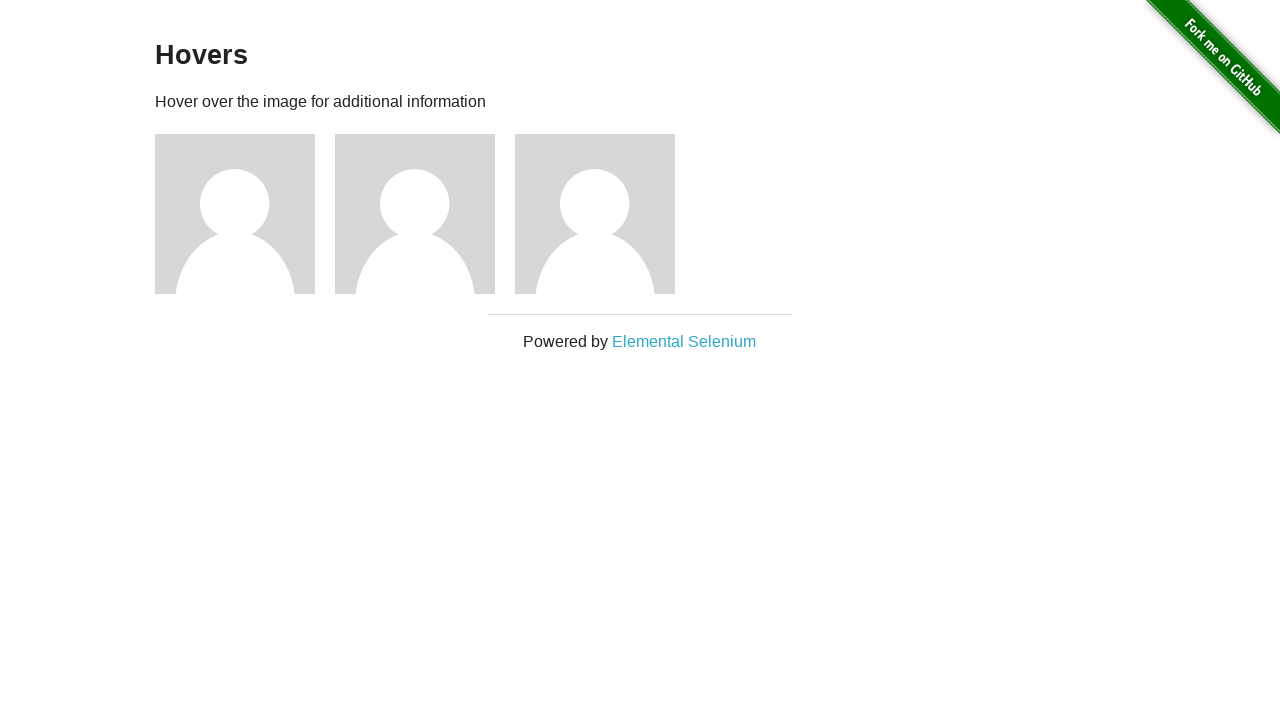

Hovered over the avatar image at (245, 214) on .figure >> nth=0
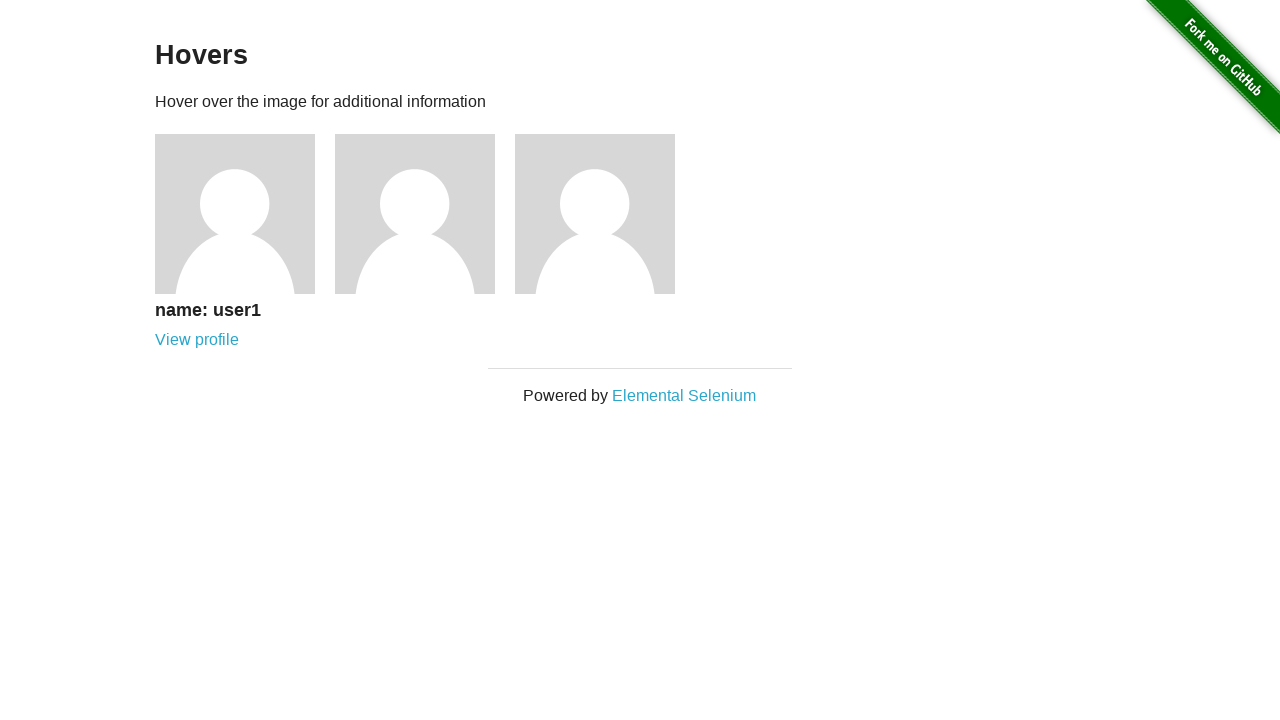

Waited for figcaption to appear
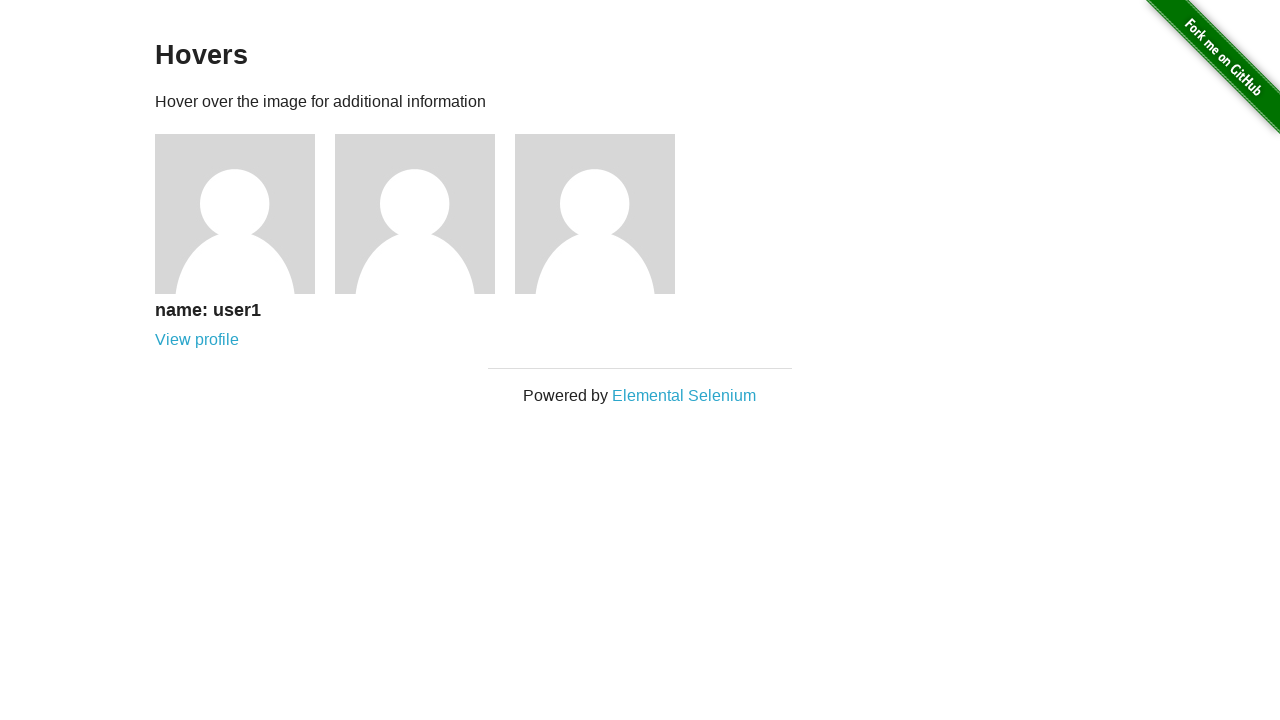

Located the figcaption element
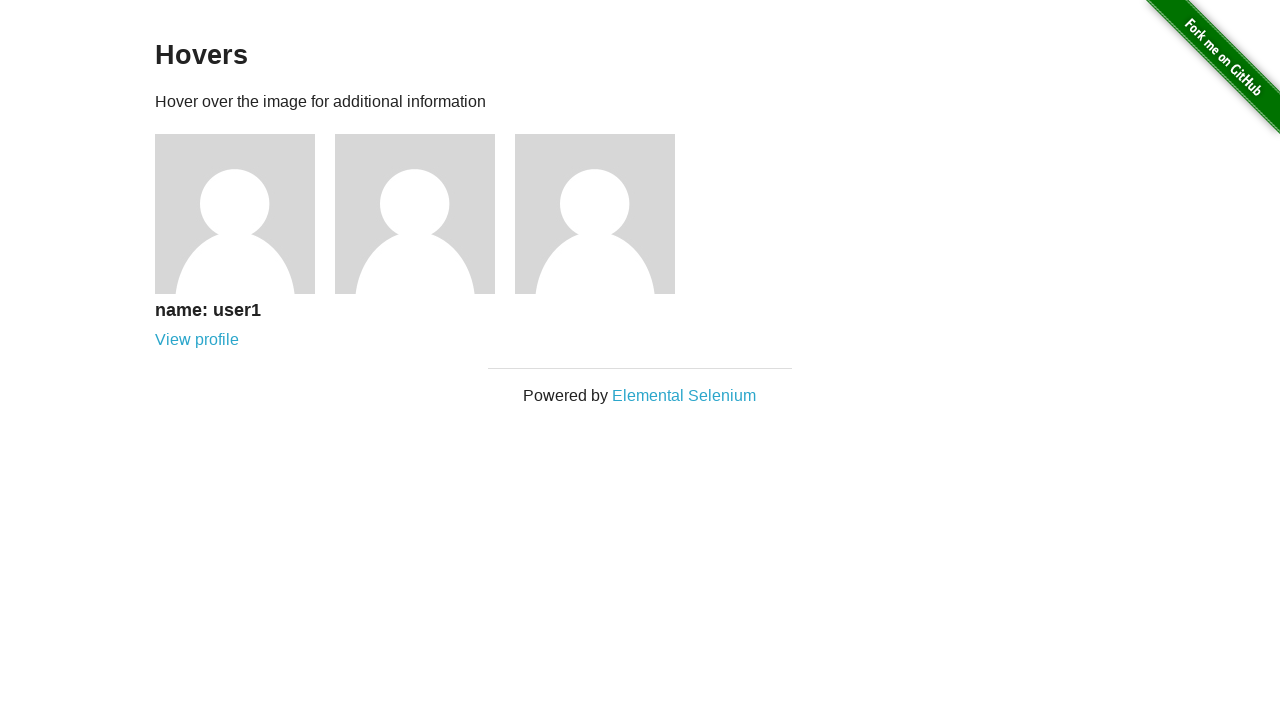

Verified that figcaption is visible after hover
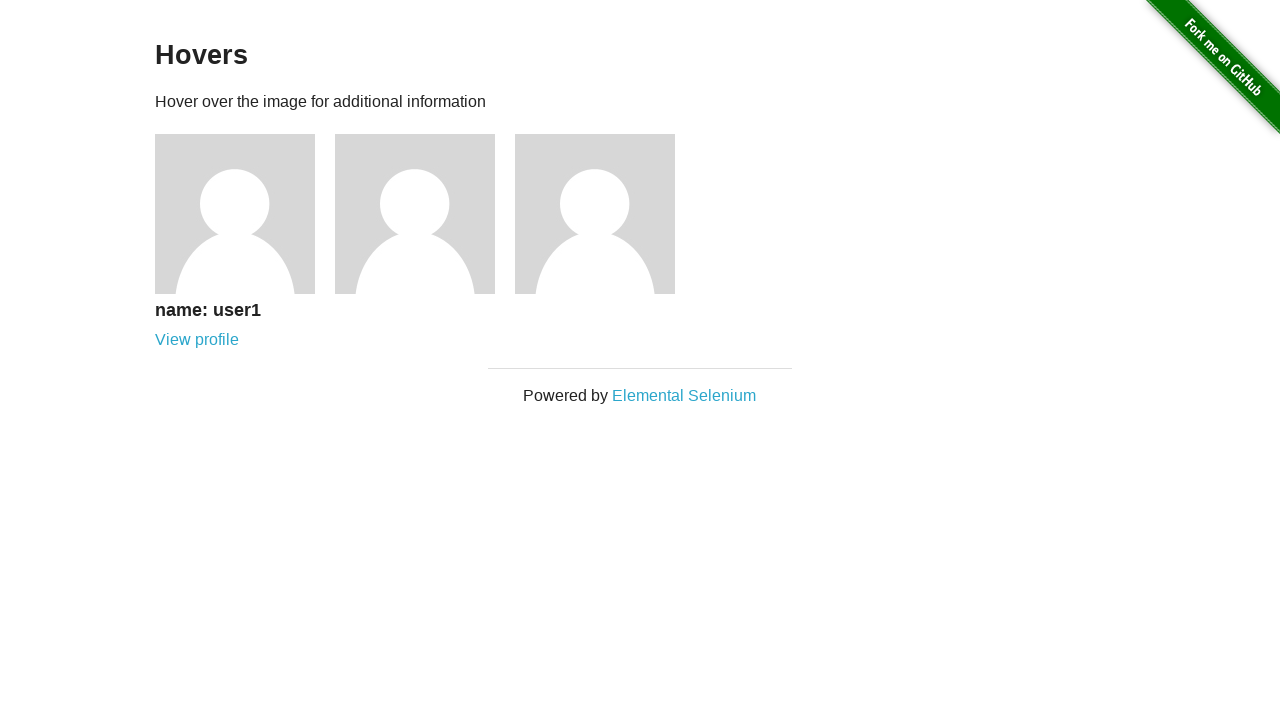

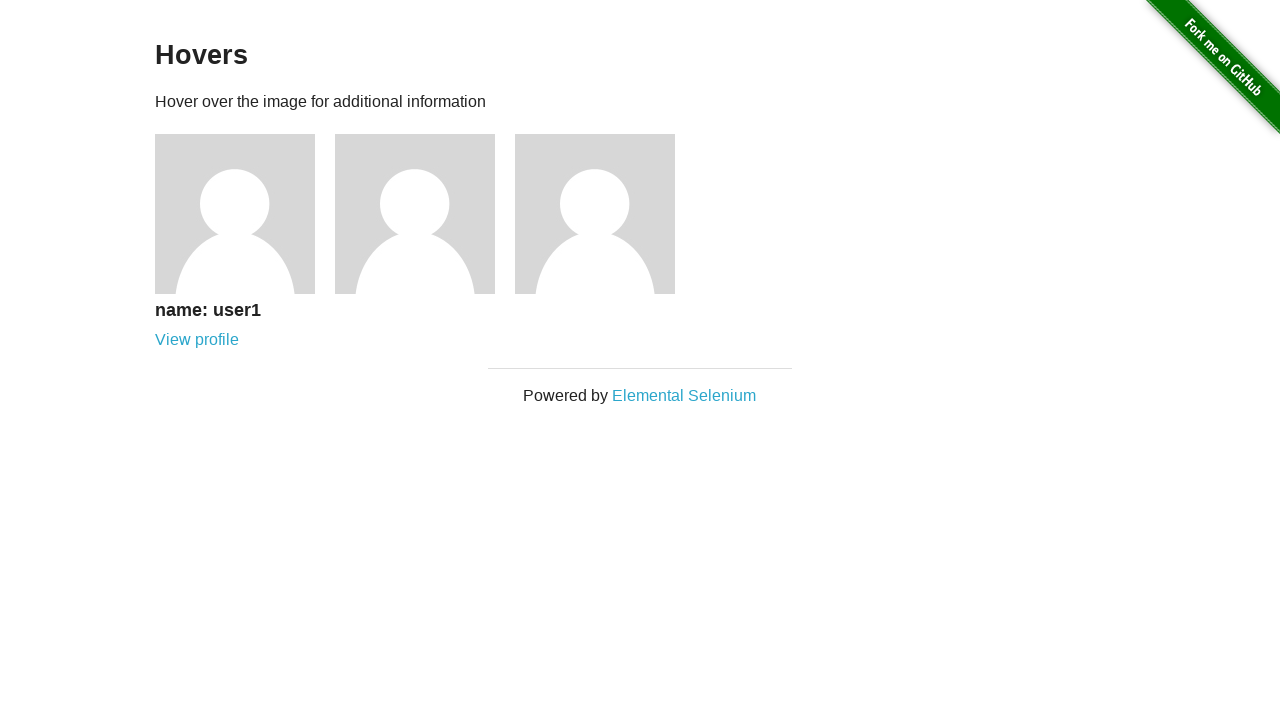